Tests alert handling functionality by triggering different types of alerts, verifying their text, and accepting or dismissing them

Starting URL: https://demoqa.com/alerts

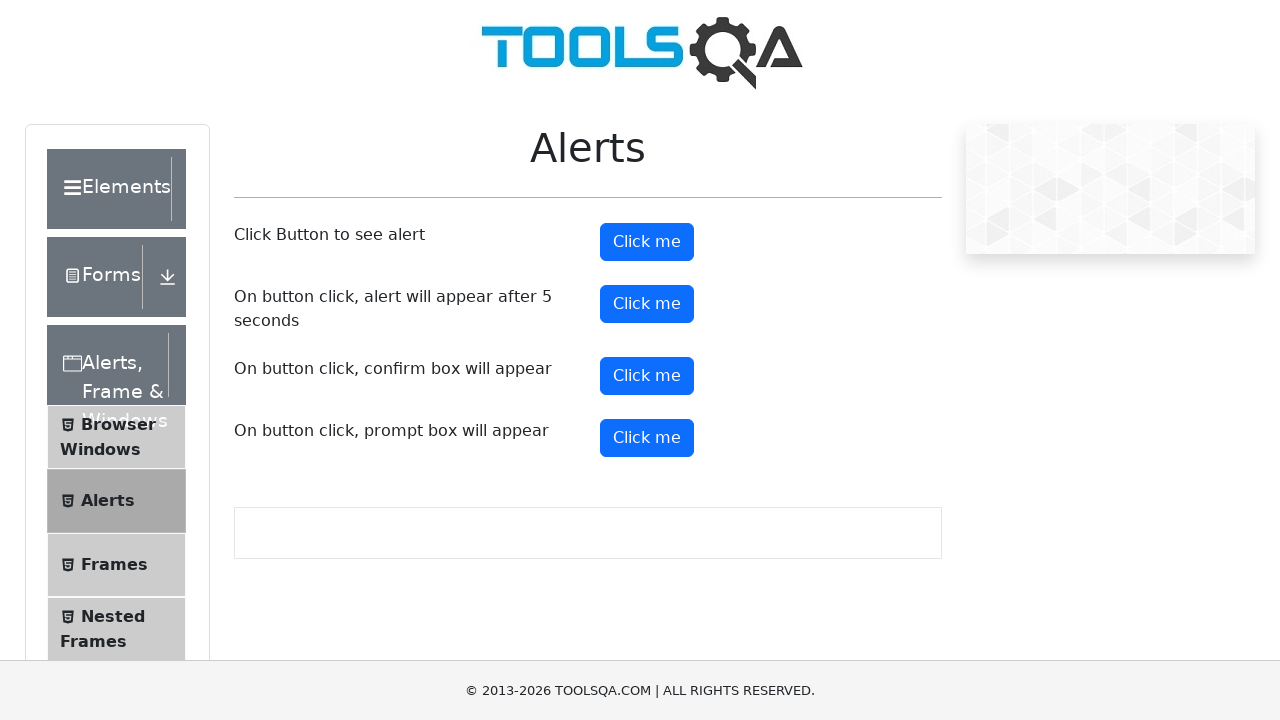

Clicked button to trigger first alert at (647, 242) on #alertButton
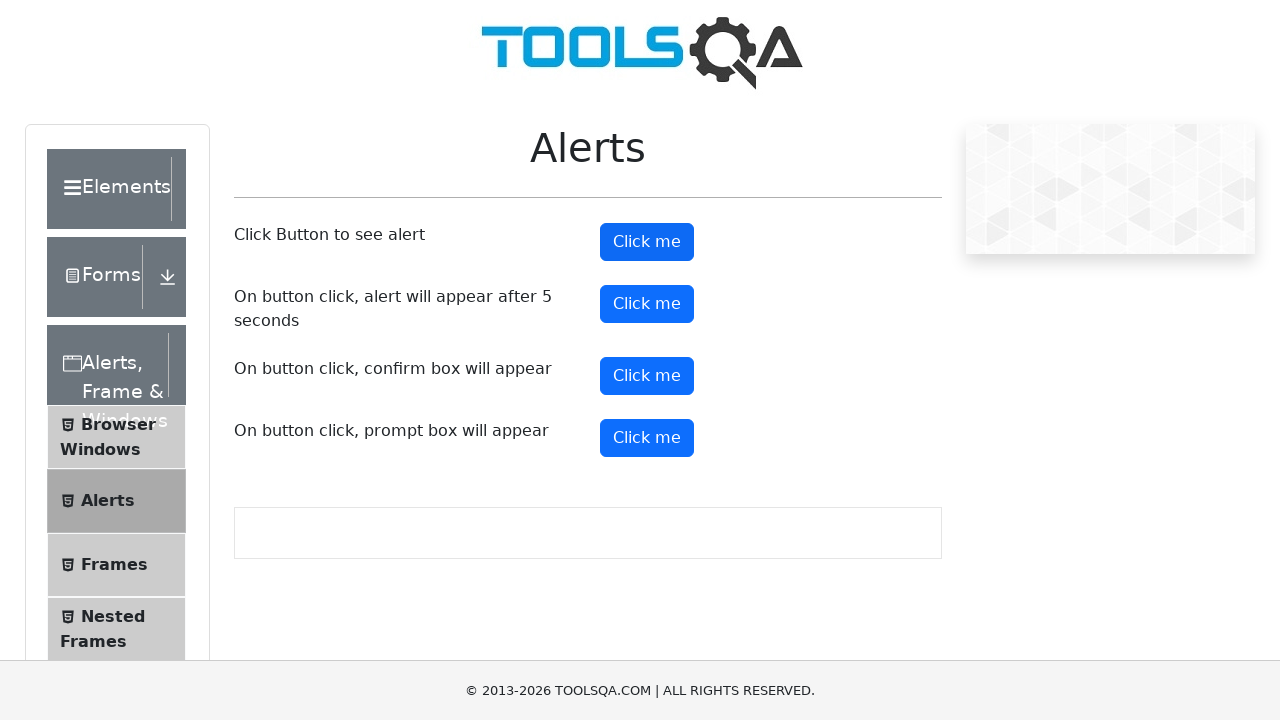

Set up dialog handler to accept alerts
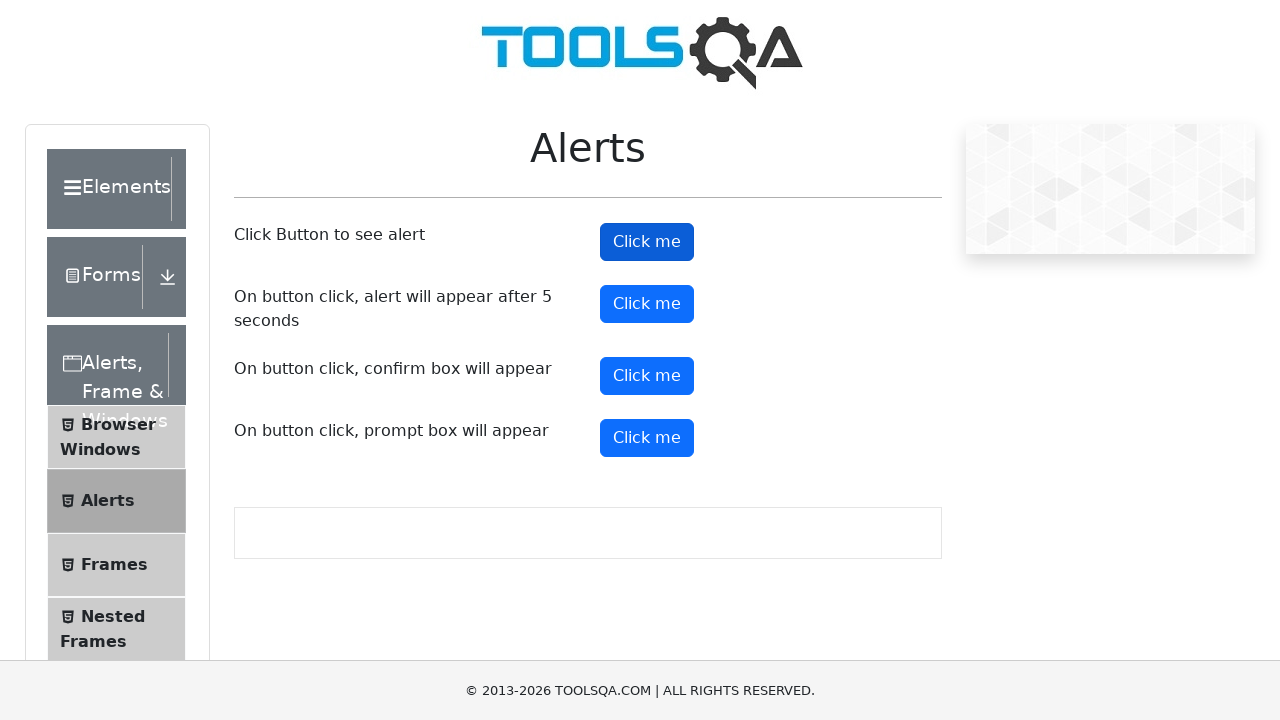

Waited 2 seconds for alert to be handled
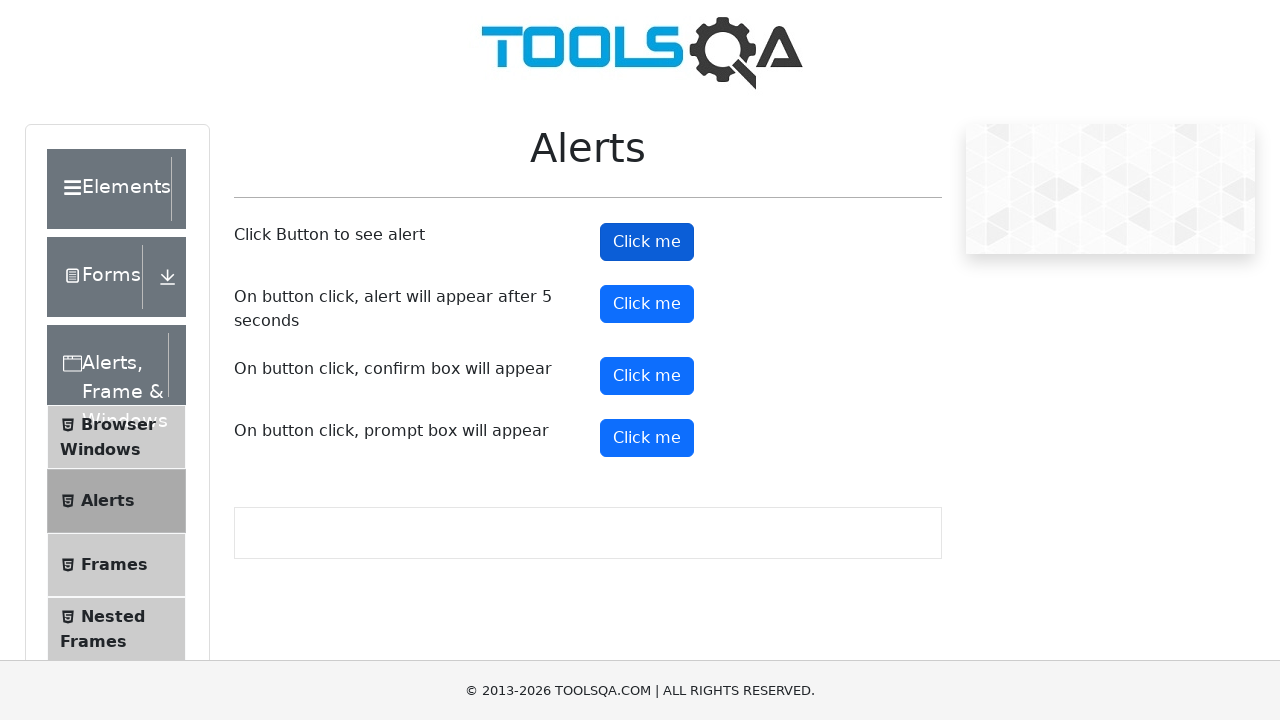

Clicked button to trigger confirm dialog at (647, 376) on #confirmButton
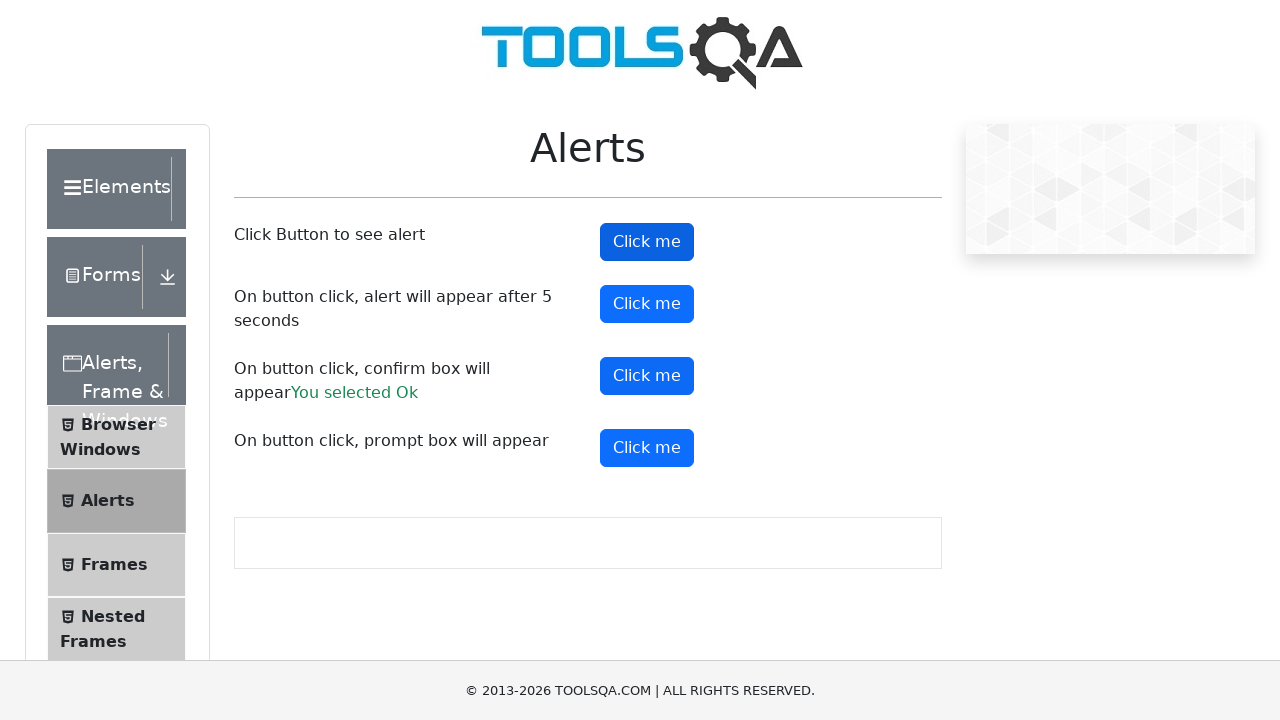

Waited 2 seconds after confirm dialog
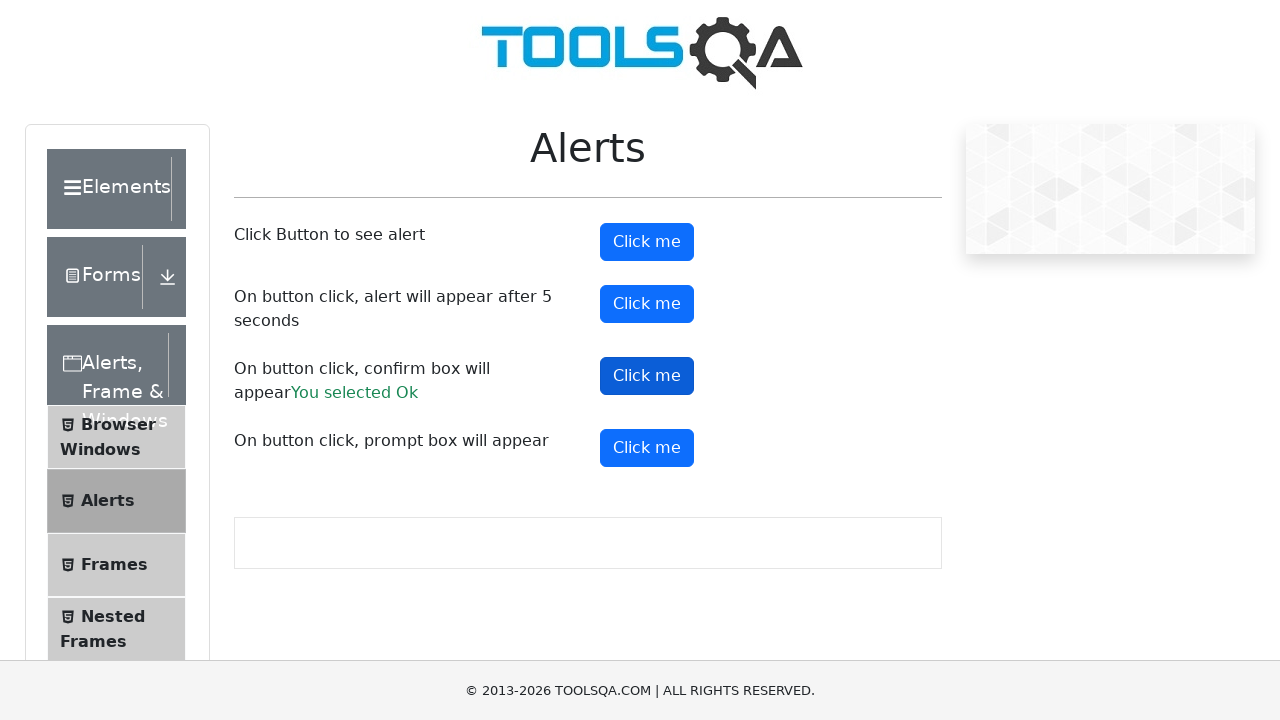

Set up dialog handler to dismiss next alert
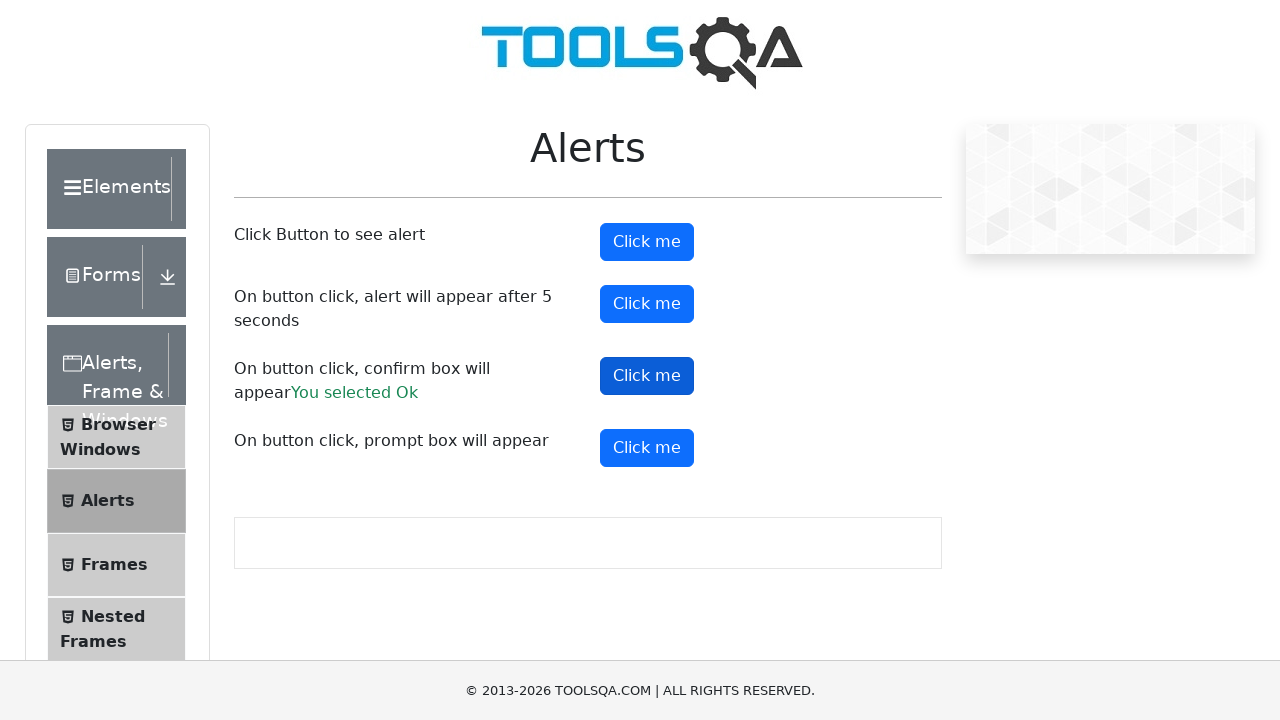

Clicked button again to trigger confirm dialog for dismissal at (647, 376) on #confirmButton
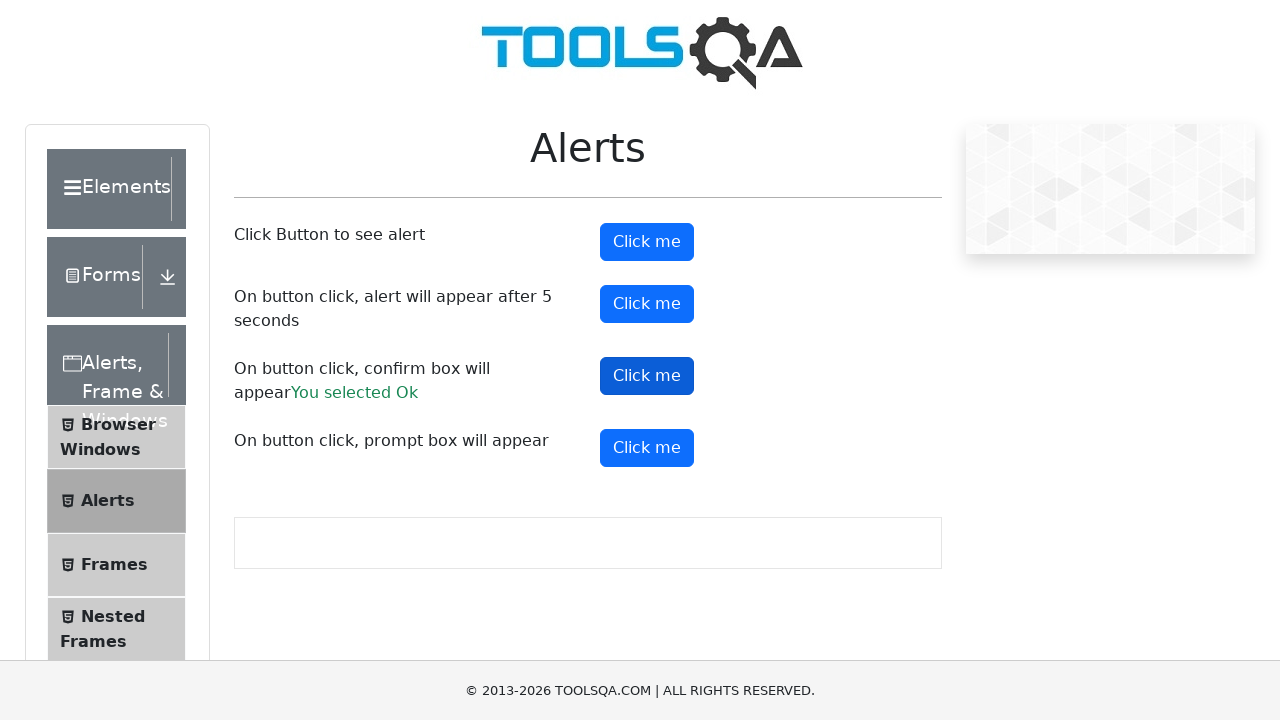

Waited 1 second after dismissing dialog
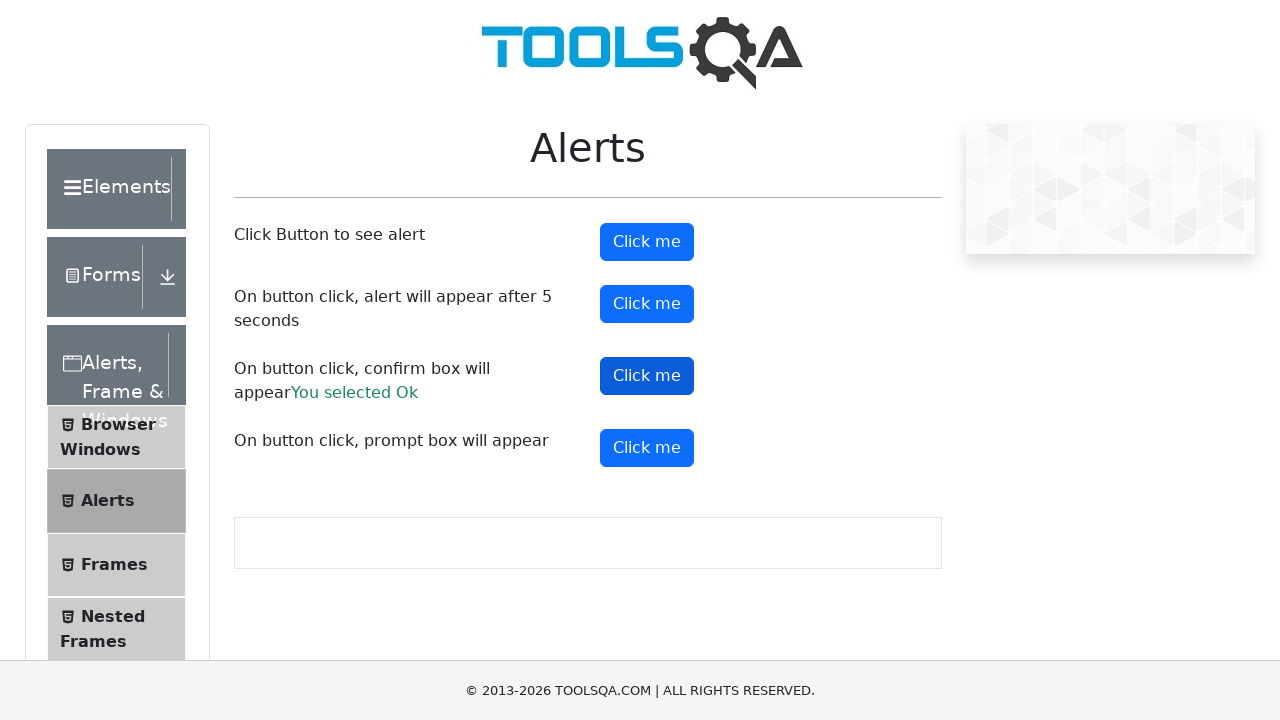

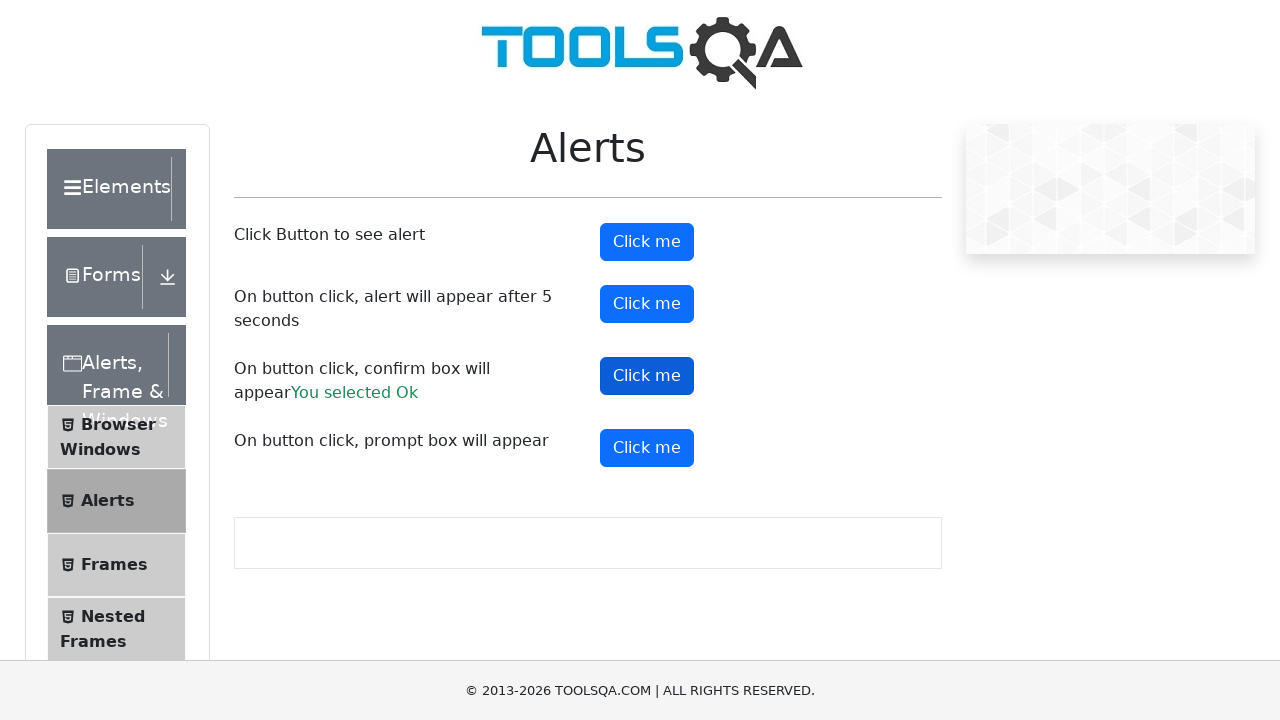